Tests dynamic element creation and deletion by clicking Add Element button to create a Delete button, then clicking Delete to remove it

Starting URL: http://the-internet.herokuapp.com/add_remove_elements/

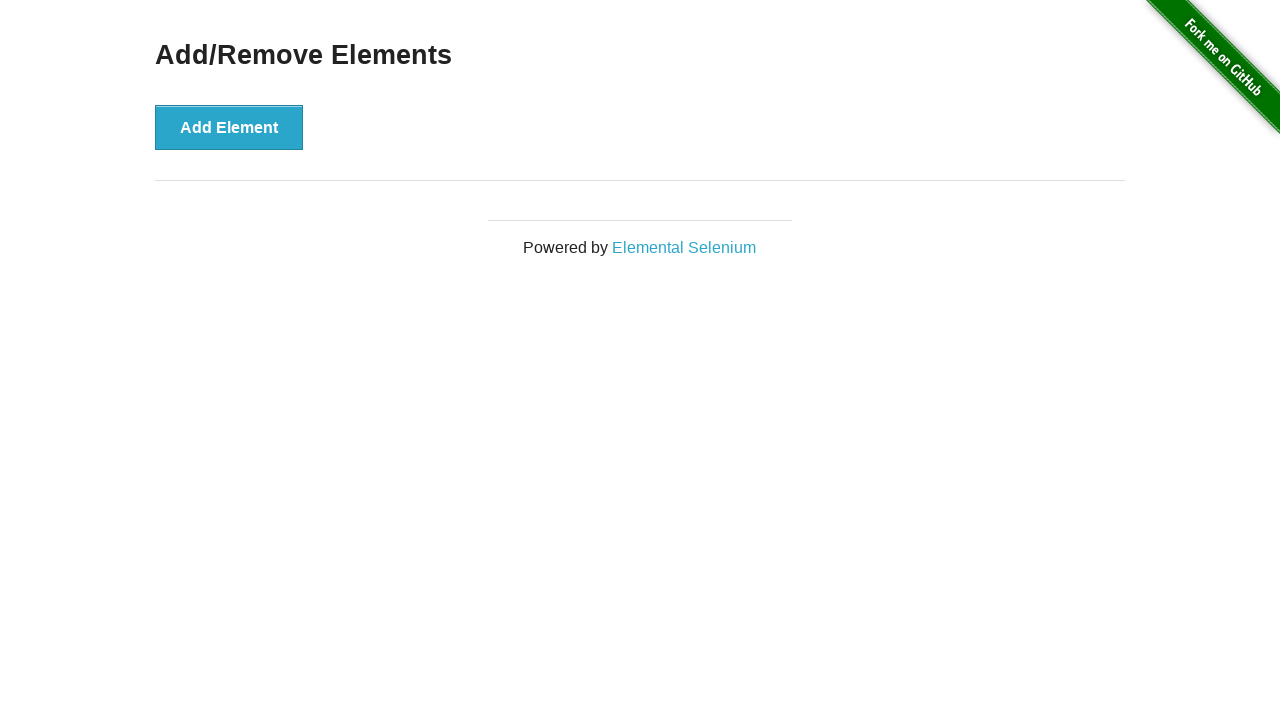

Clicked 'Add Element' button to create a Delete button at (229, 127) on xpath=//button[contains(text(),'Add Element')]
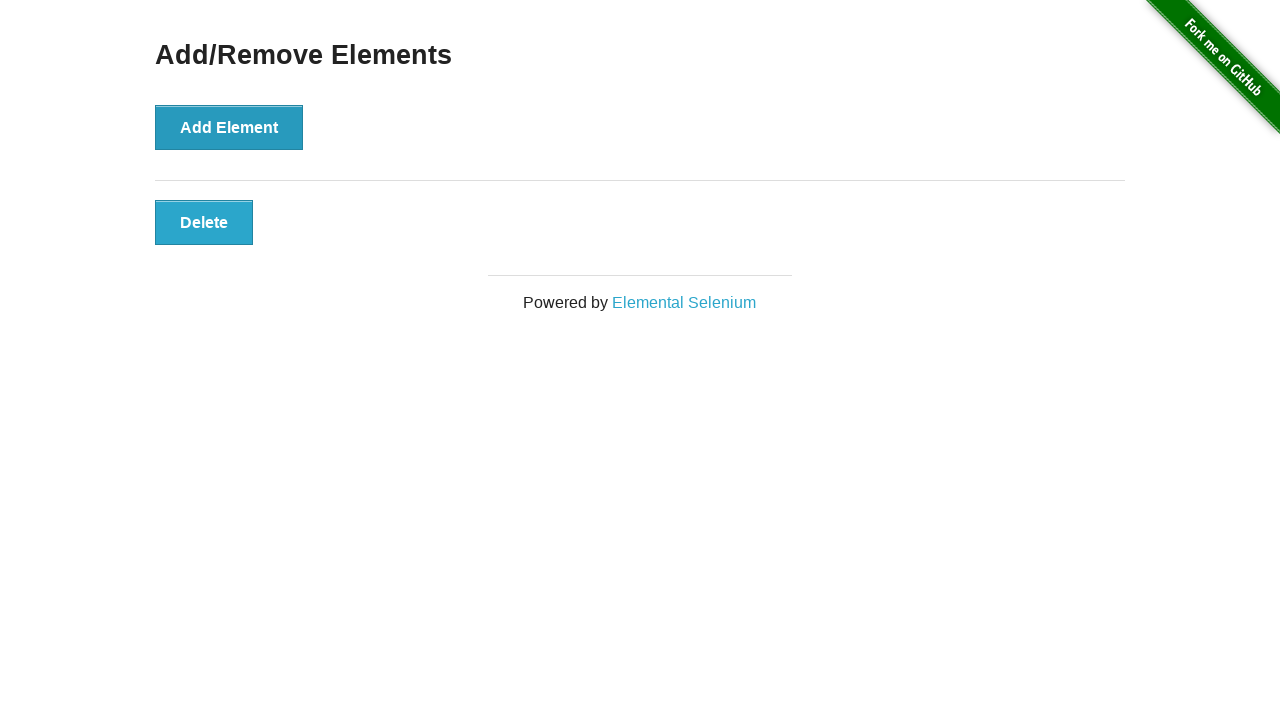

Located the Delete button element
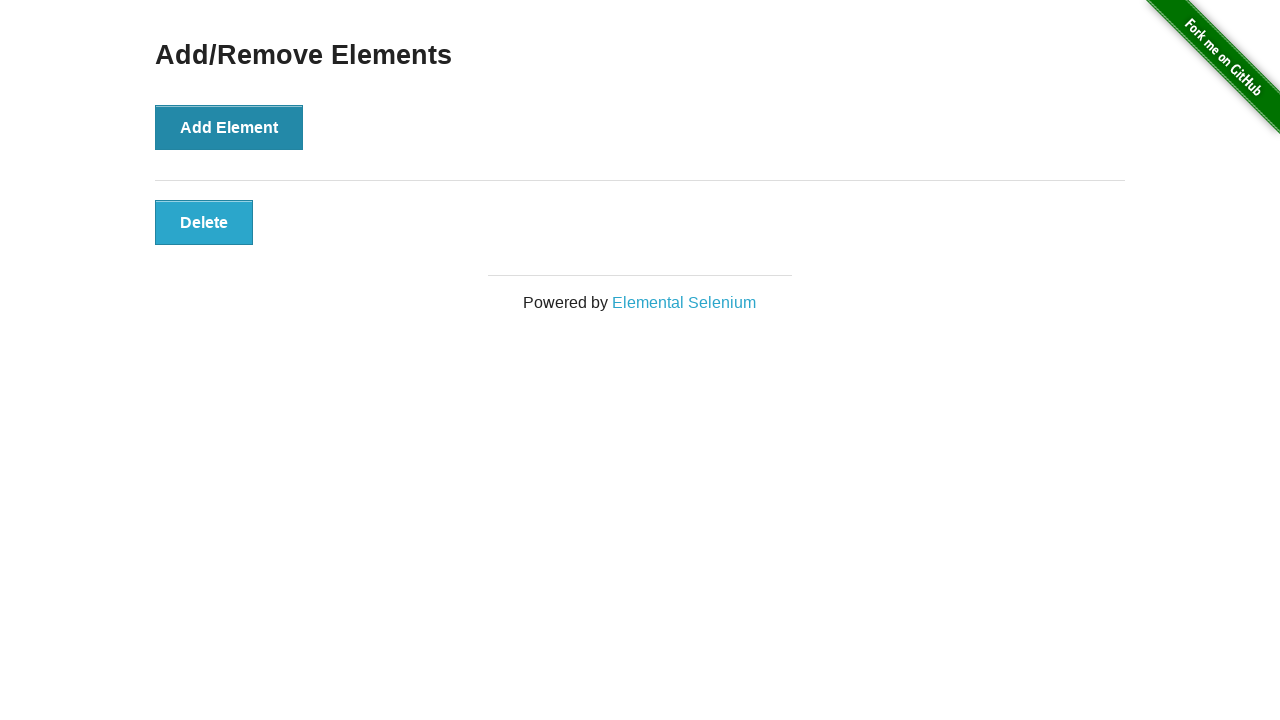

Verified Delete button is visible
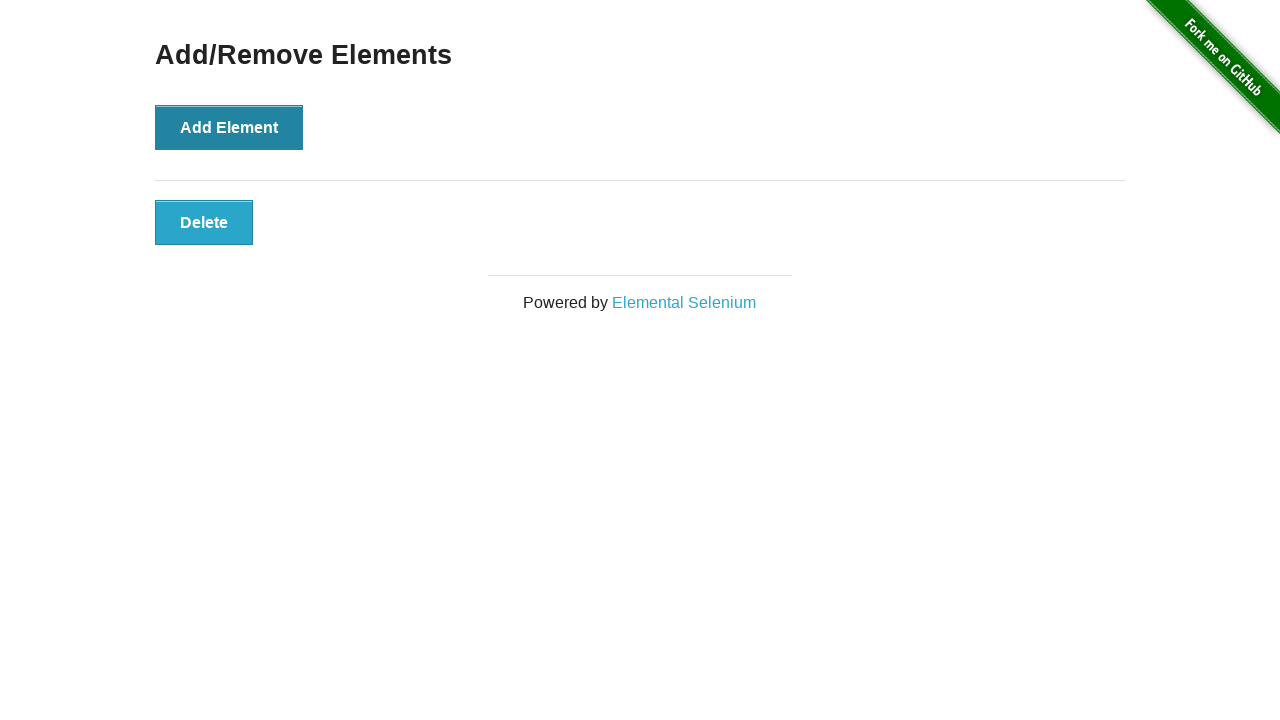

Clicked the Delete button to remove it at (204, 222) on xpath=//button[contains(text(),'Delete')]
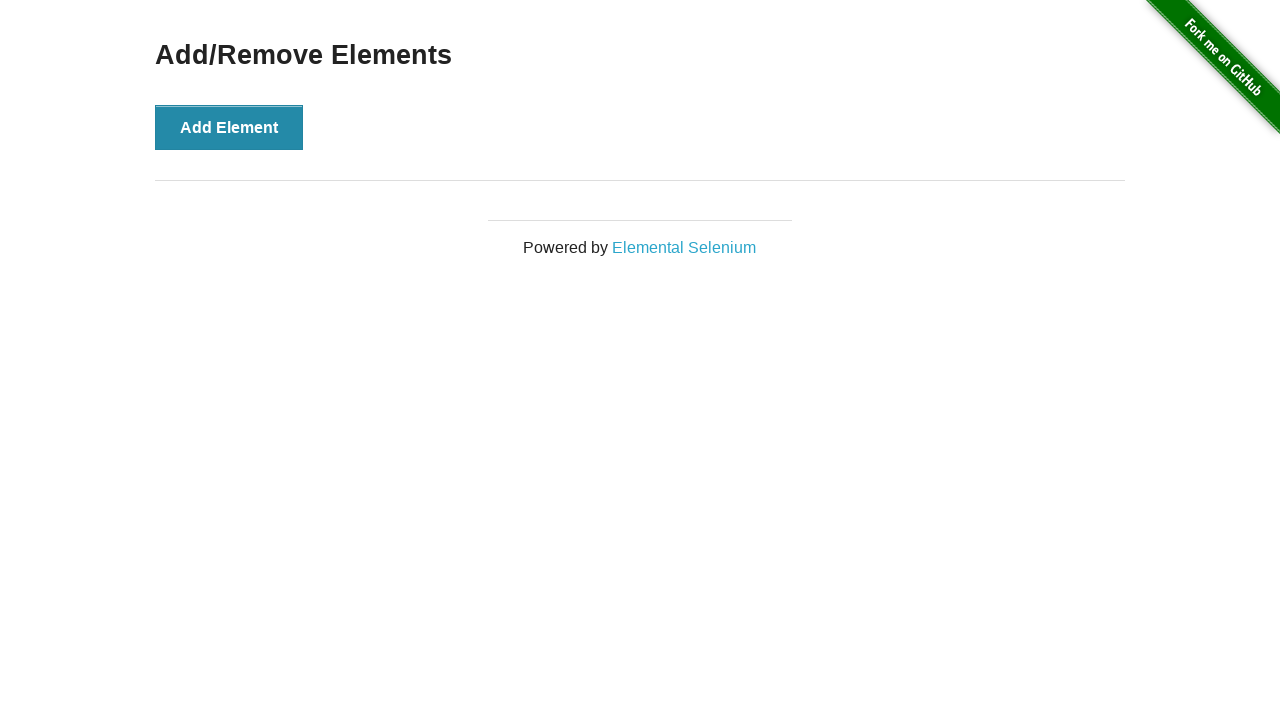

Verified Delete button is no longer visible after deletion
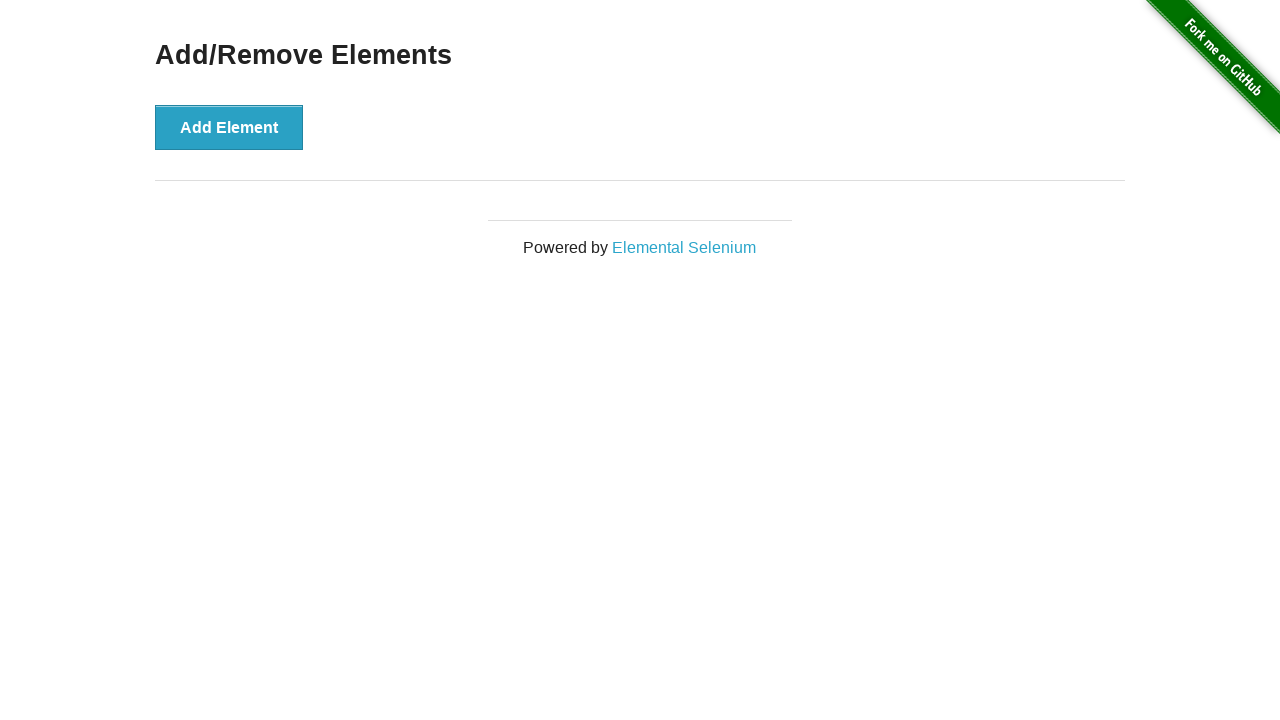

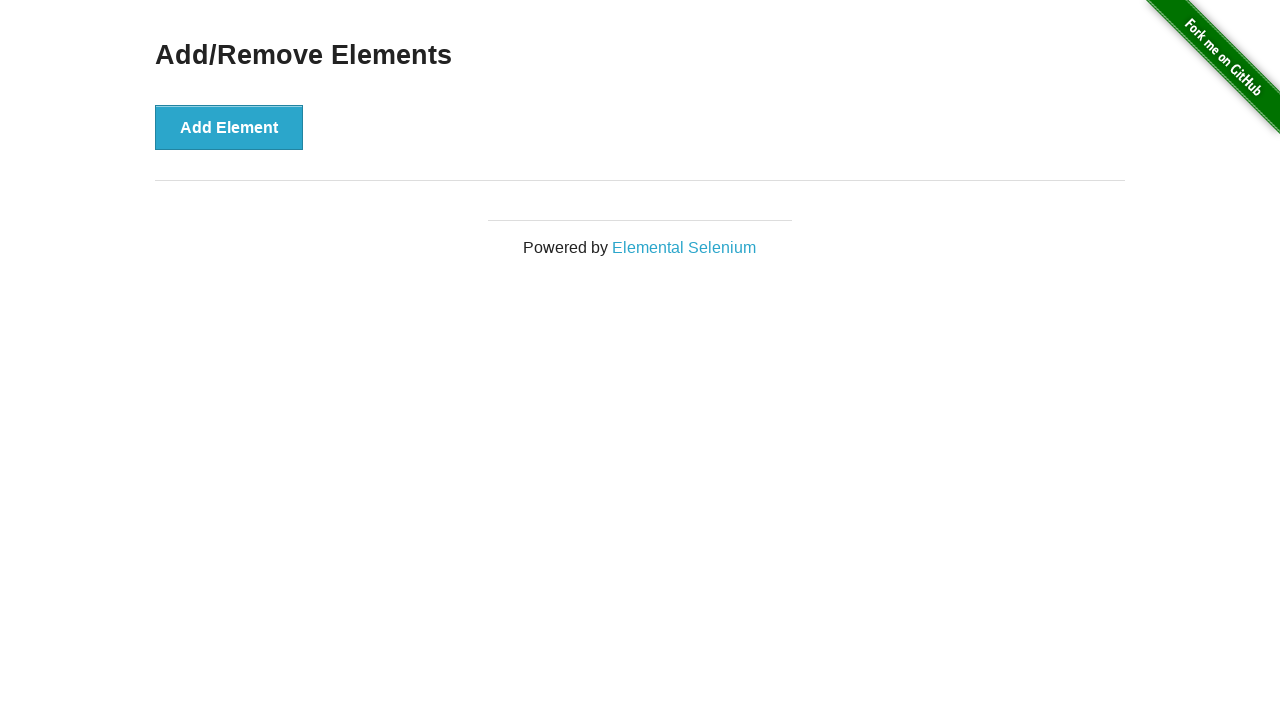